Tests drag and drop functionality by dragging an item from a tree view control to a price checker area and verifying the price is displayed.

Starting URL: http://demos.telerik.com/aspnet-ajax/treeview/examples/overview/defaultcs.aspx

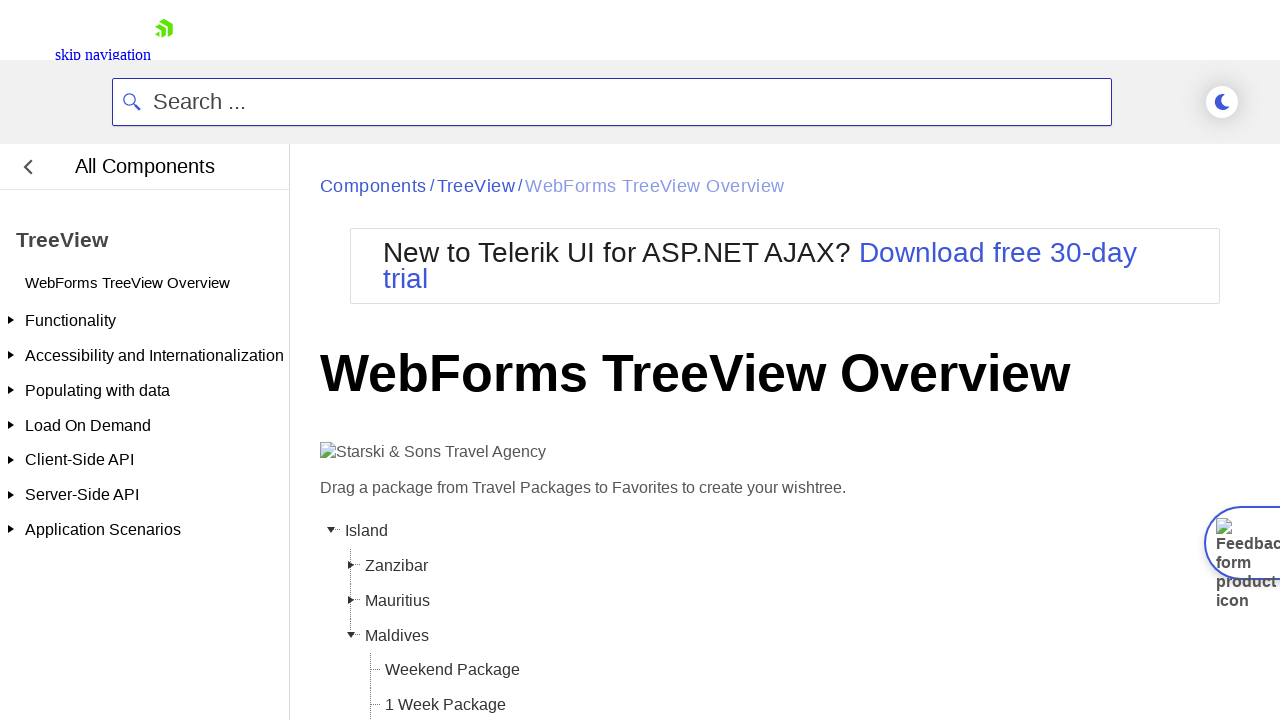

Tree view control loaded
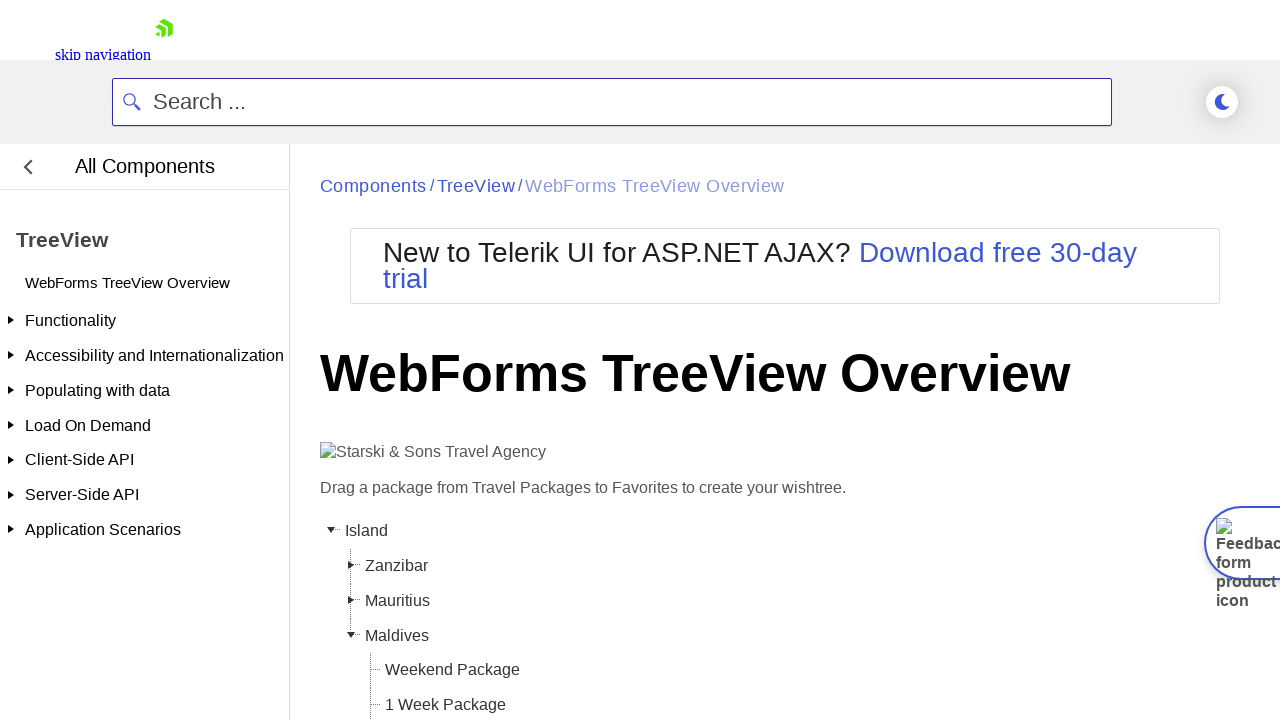

Located source tree item element for dragging
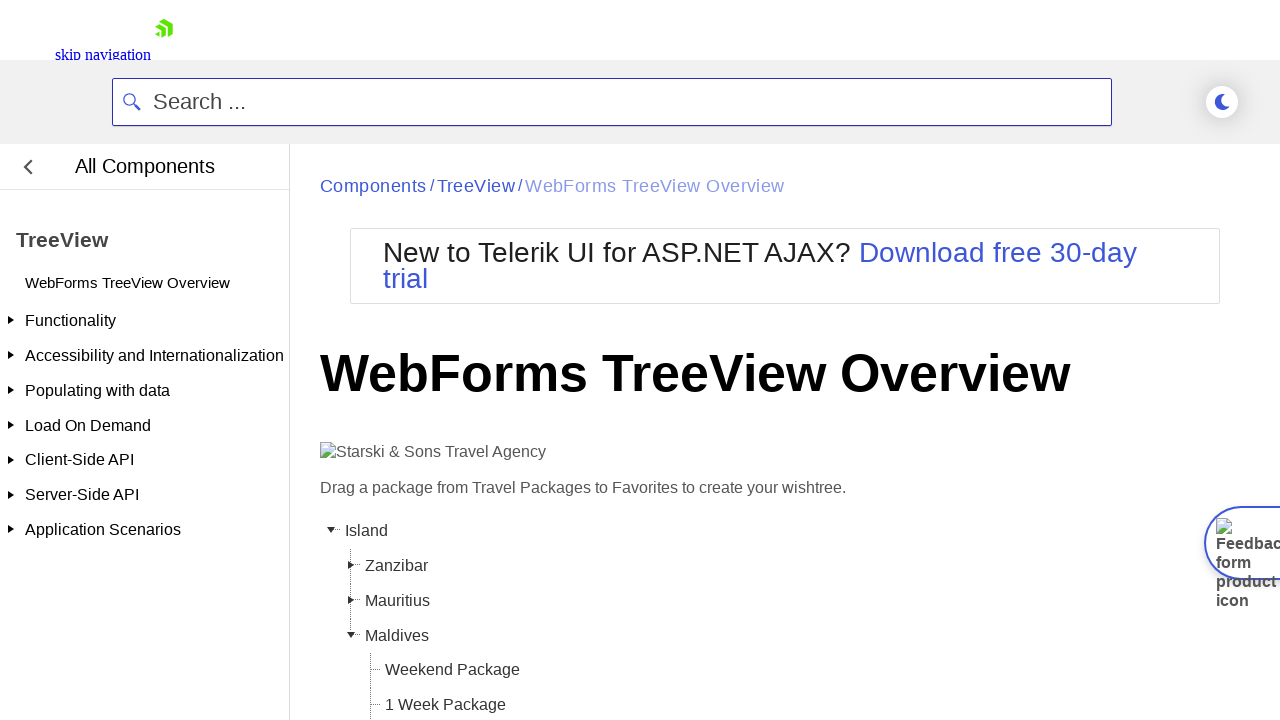

Located target price checker drop zone
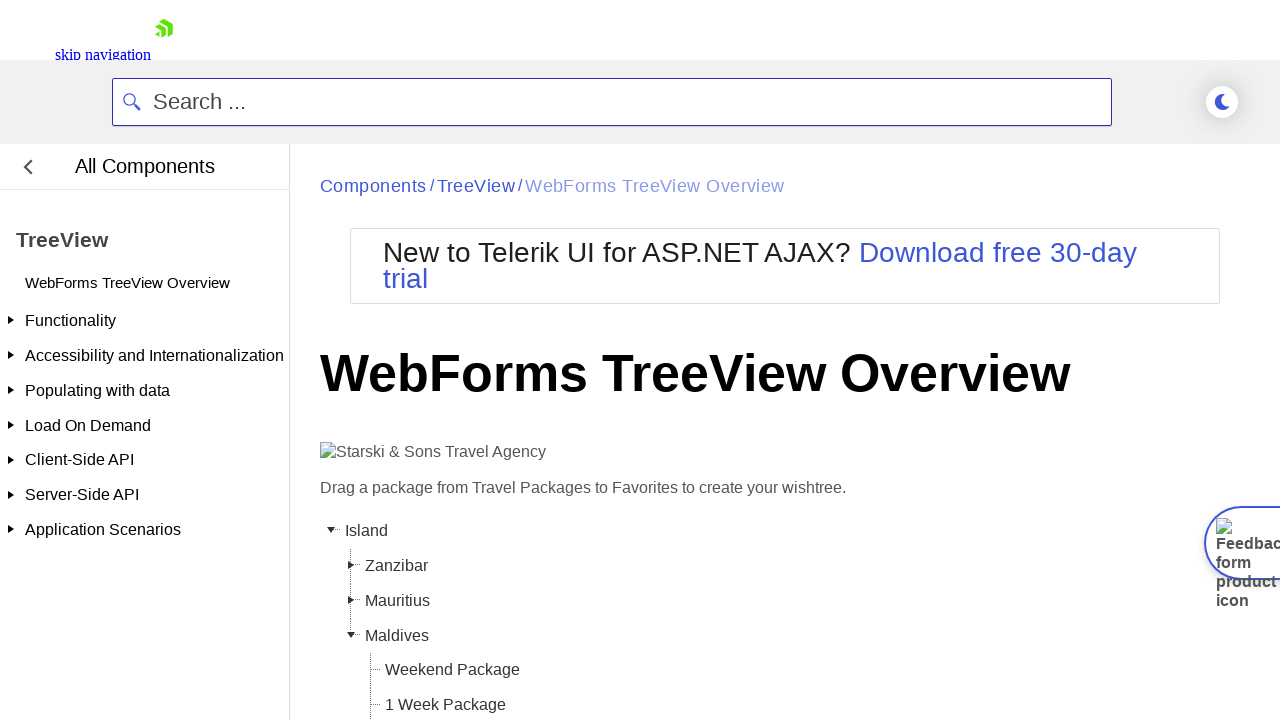

Dragged tree item to price checker area at (785, 361)
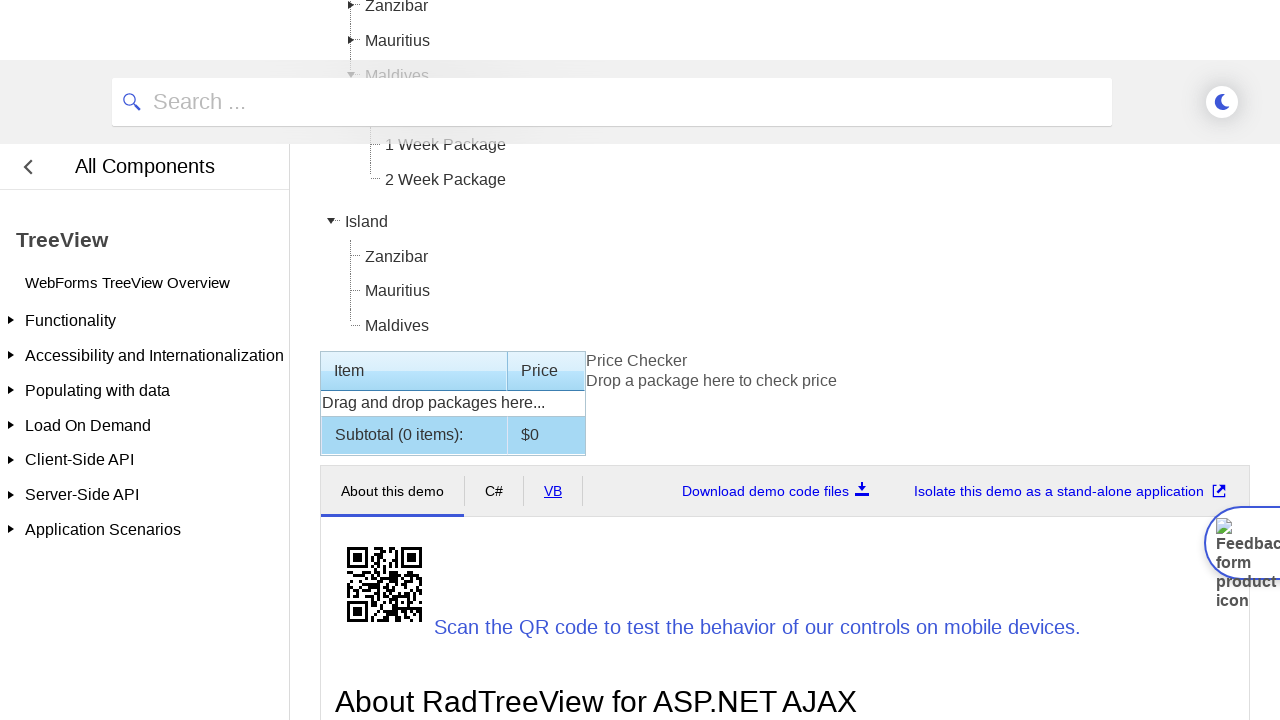

Price label element appeared after drop
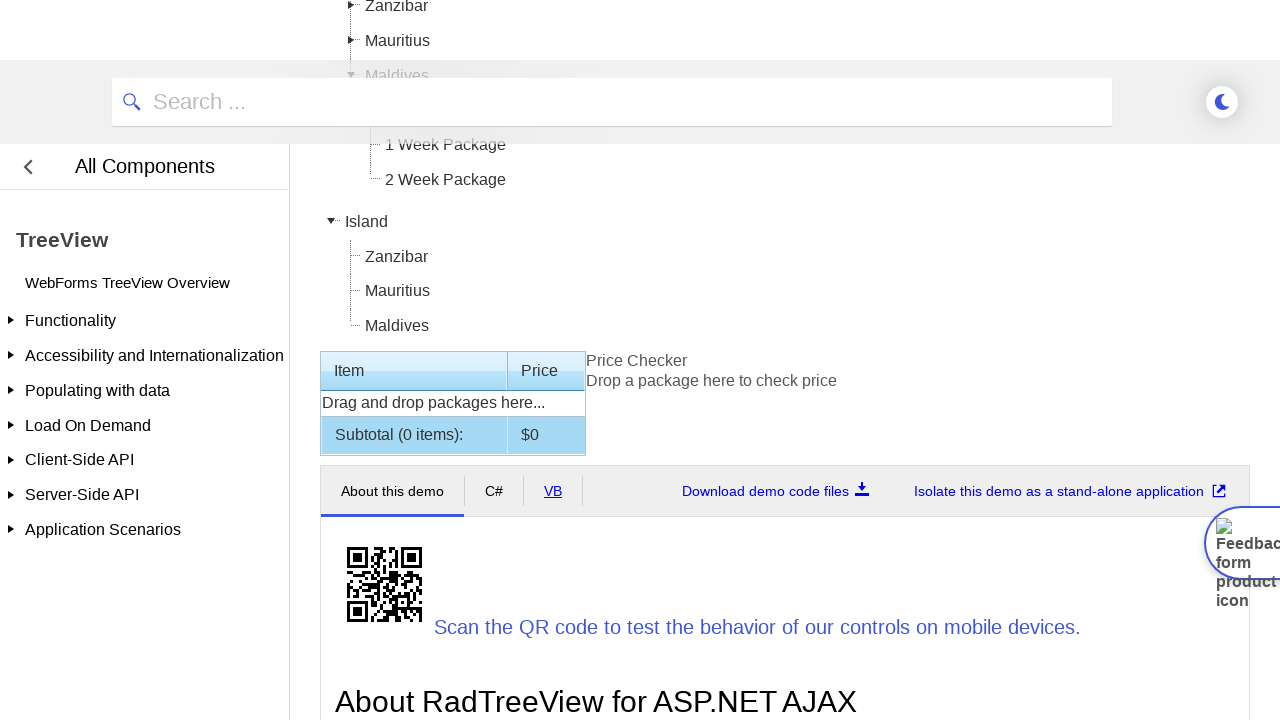

Located price label element
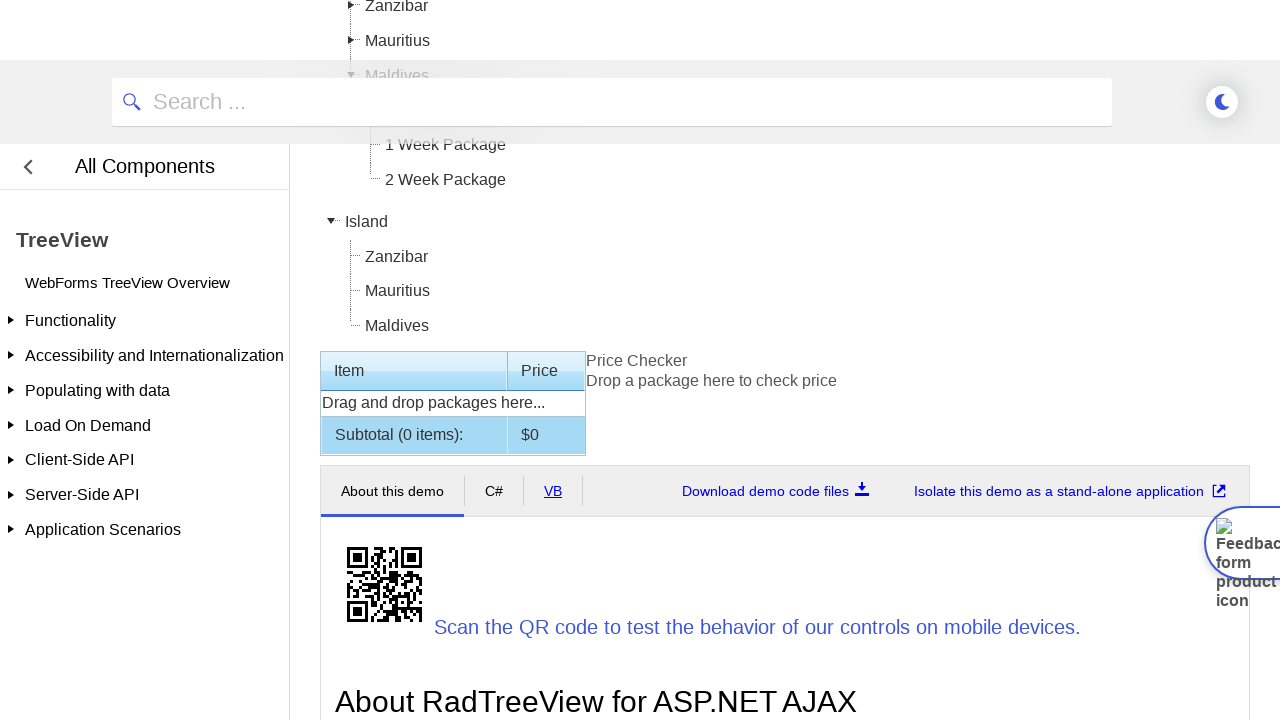

Price is now visible and displayed
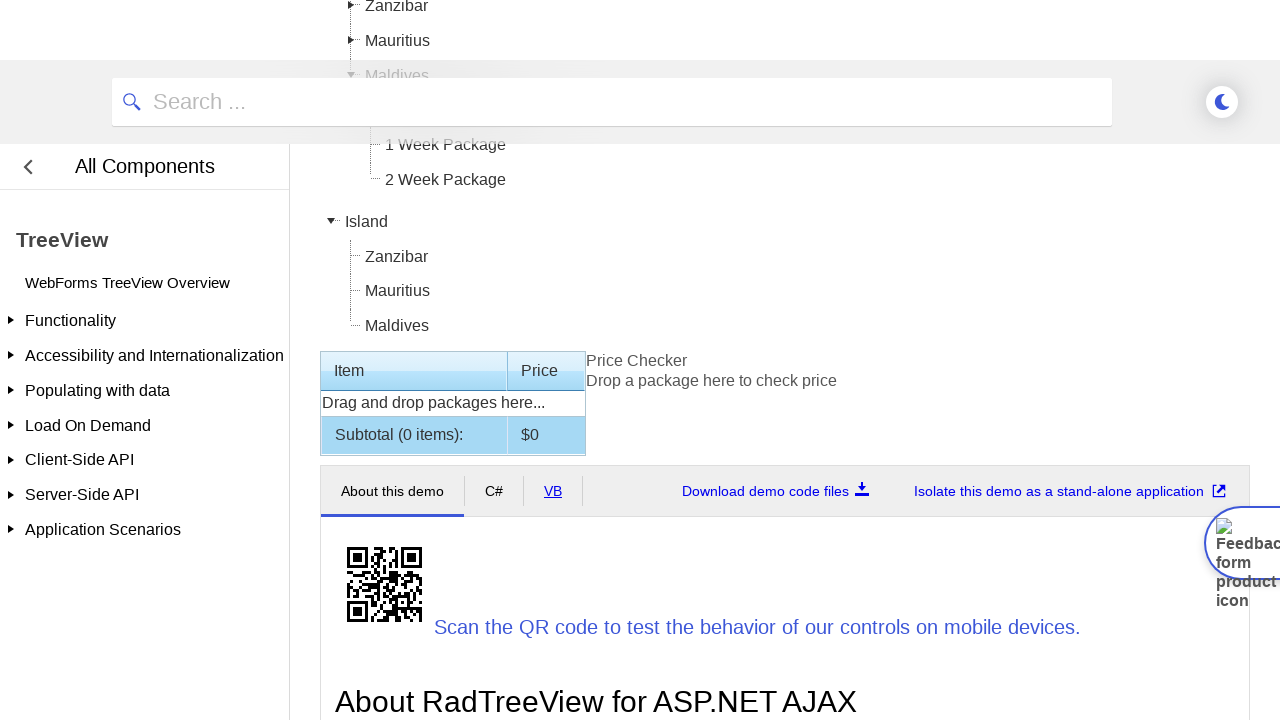

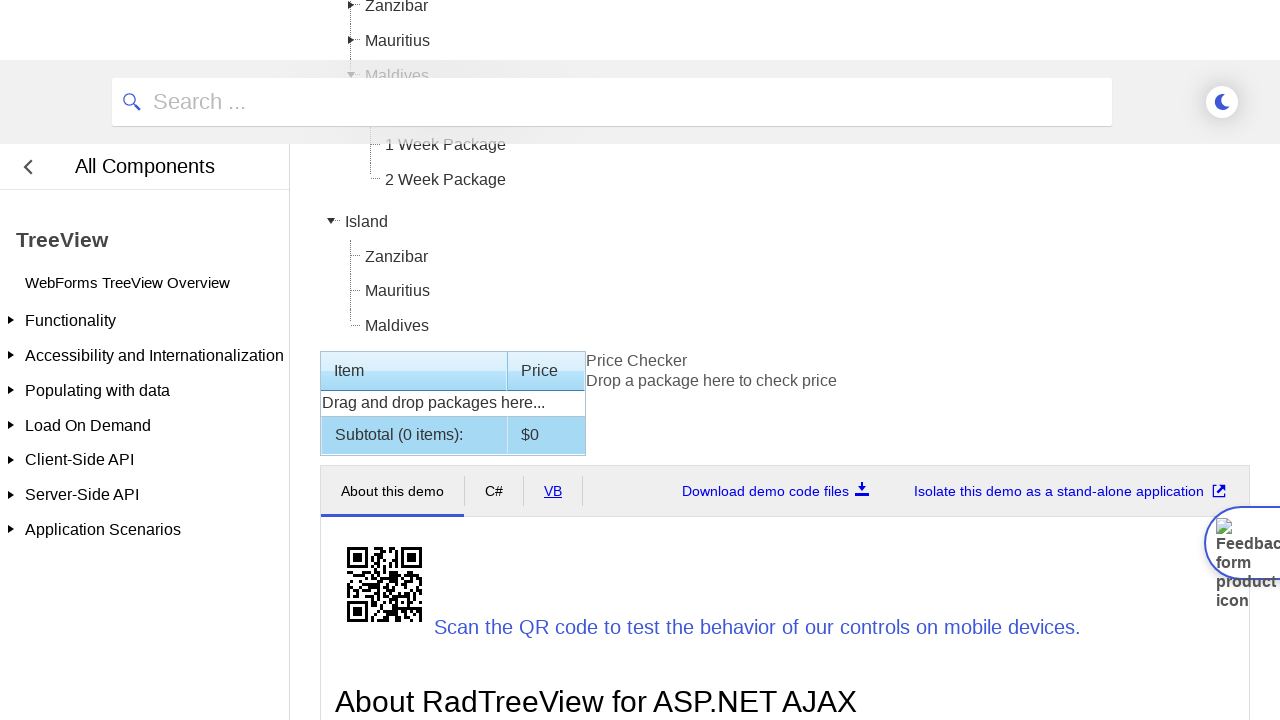